Tests add element functionality by clicking add button and verifying element is added

Starting URL: http://the-internet.herokuapp.com/

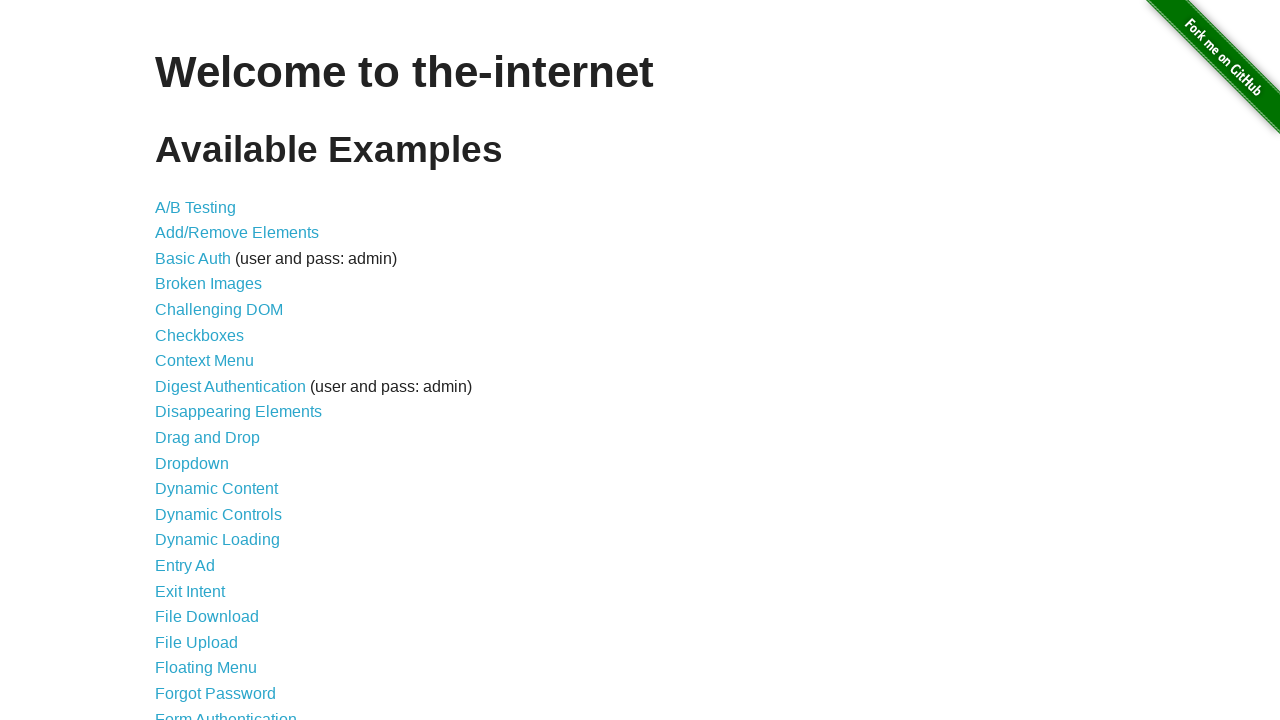

Navigated to Add/Remove Elements page at (237, 233) on text=Add/Remove Elements
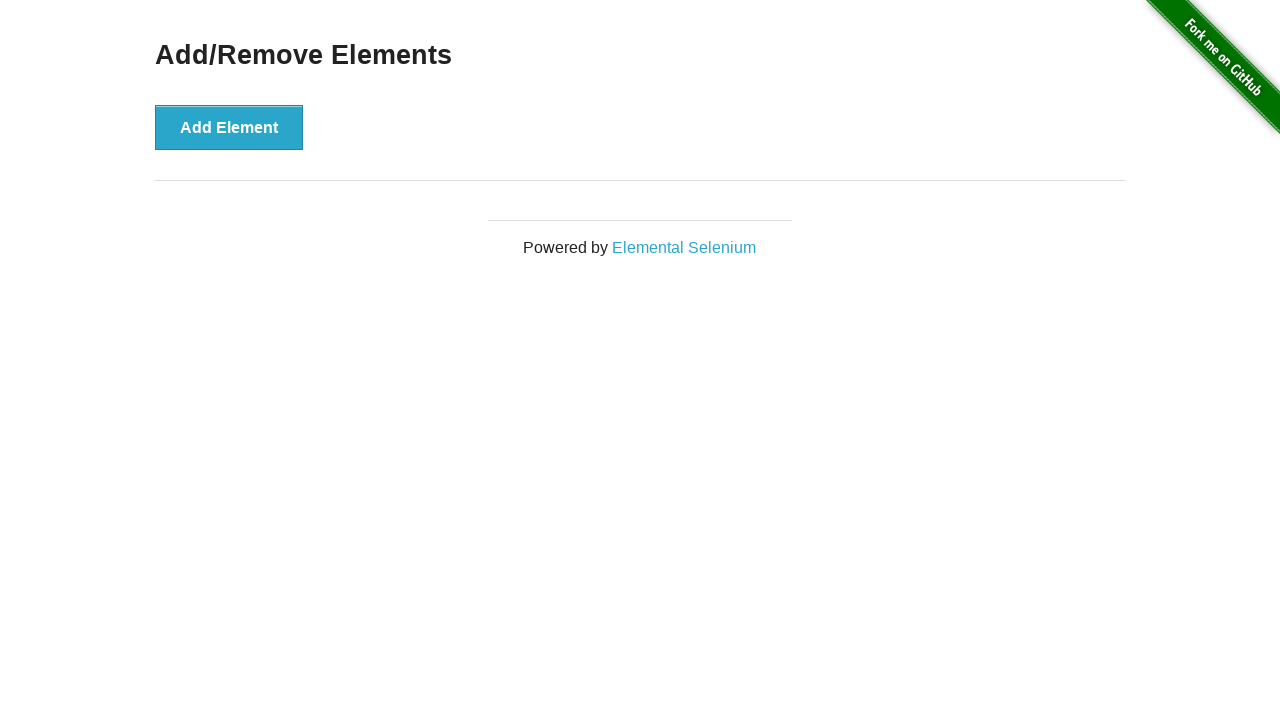

Clicked Add Element button at (229, 127) on div.example > button
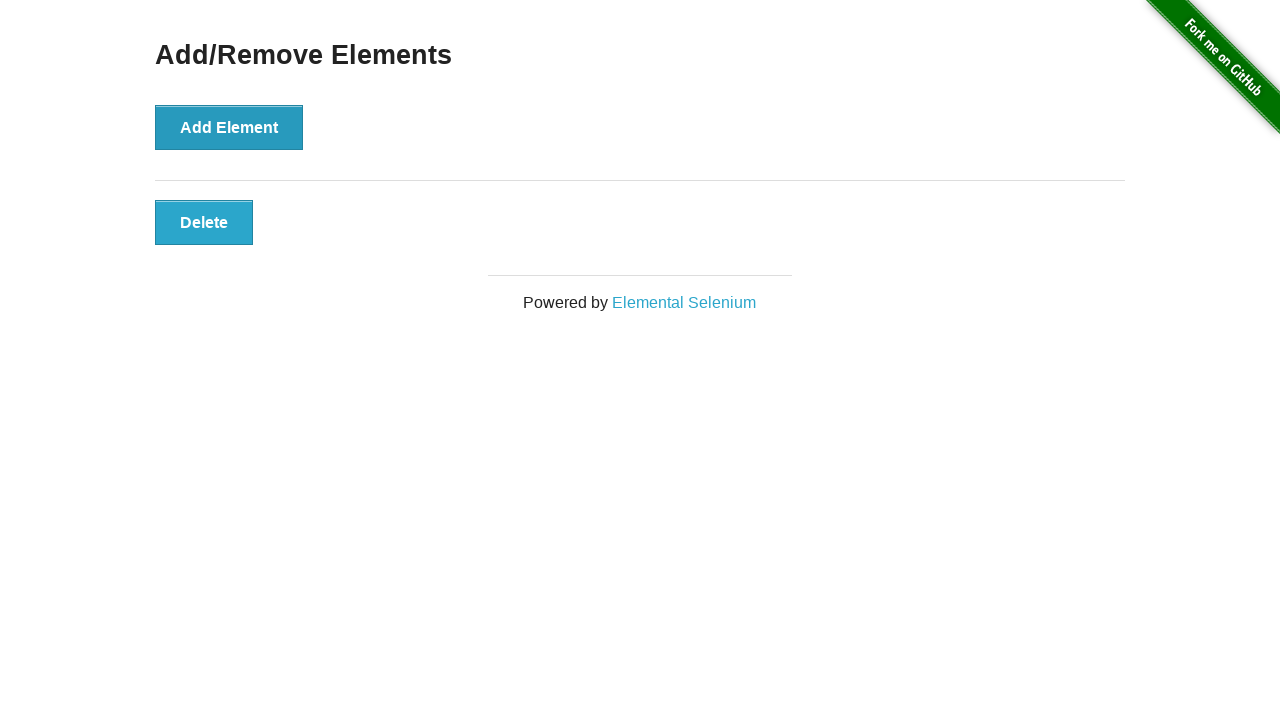

Located delete button element
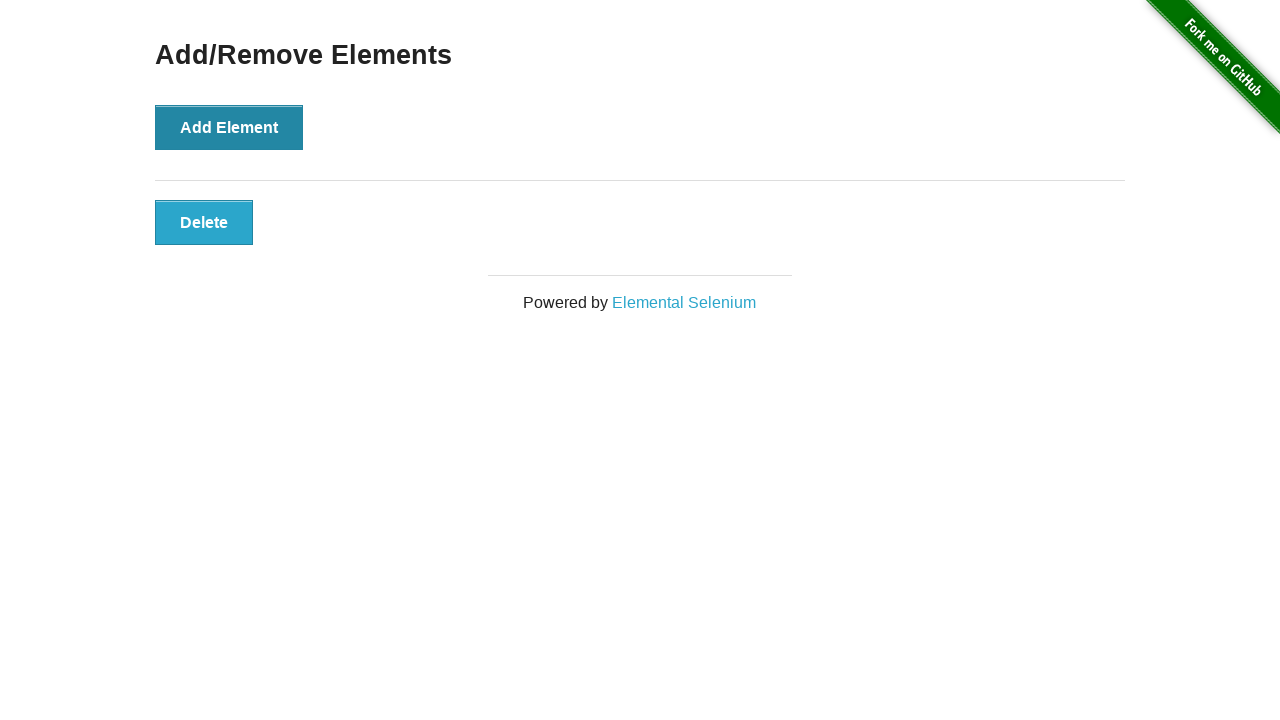

Verified that newly added element is visible
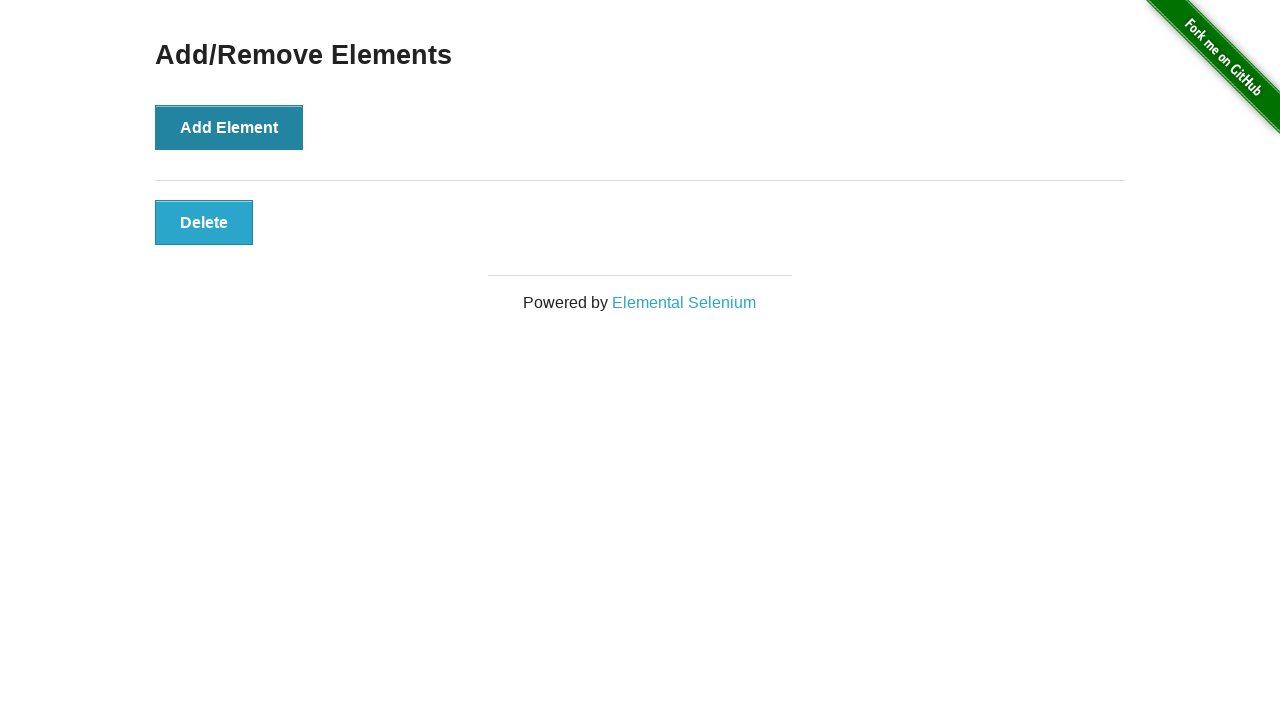

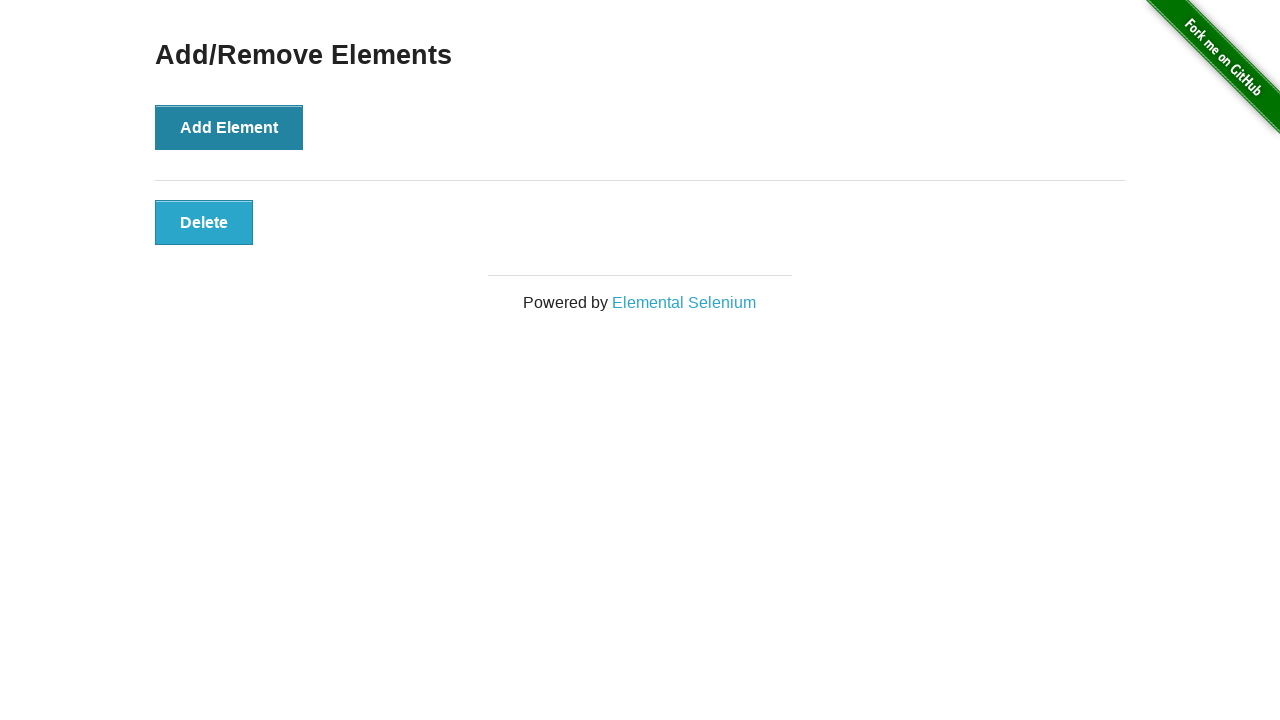